Tests mouse hover functionality by navigating to mouse page, hovering over a dropdown, and selecting Python option

Starting URL: https://play1.automationcamp.ir/

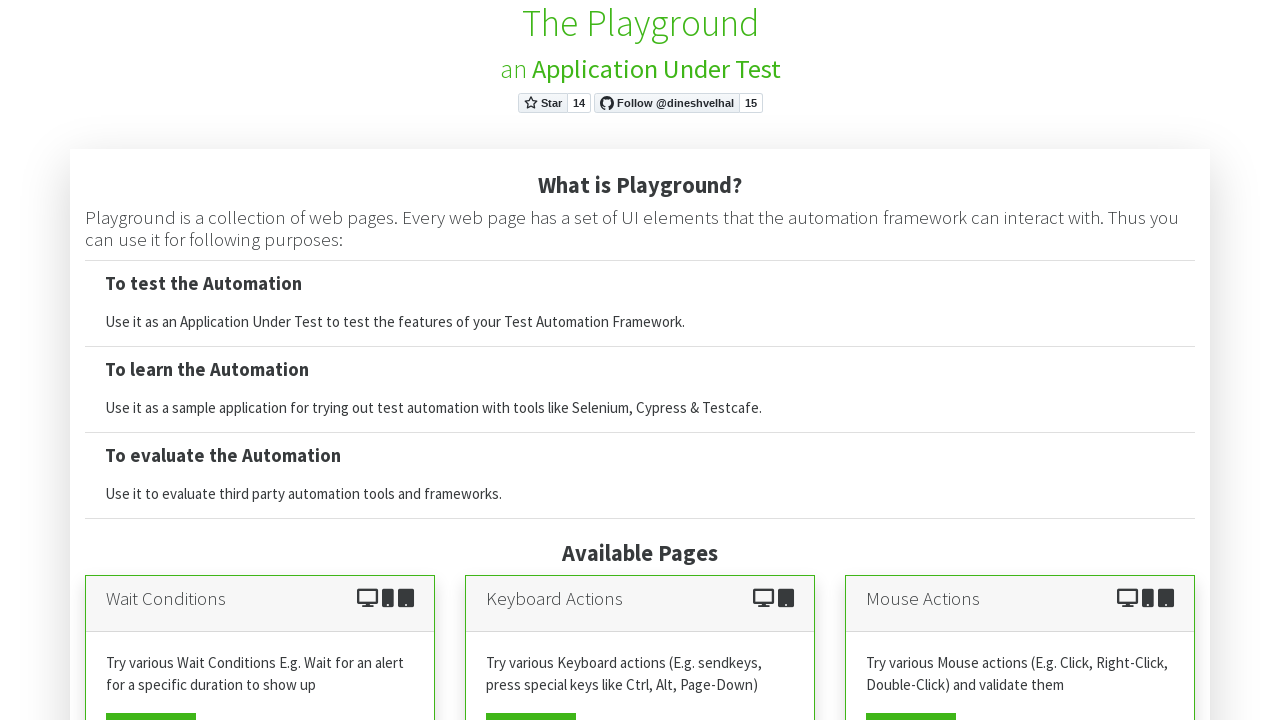

Clicked on mouse view page button at (911, 702) on xpath=//a[starts-with(@*,'mouse')]
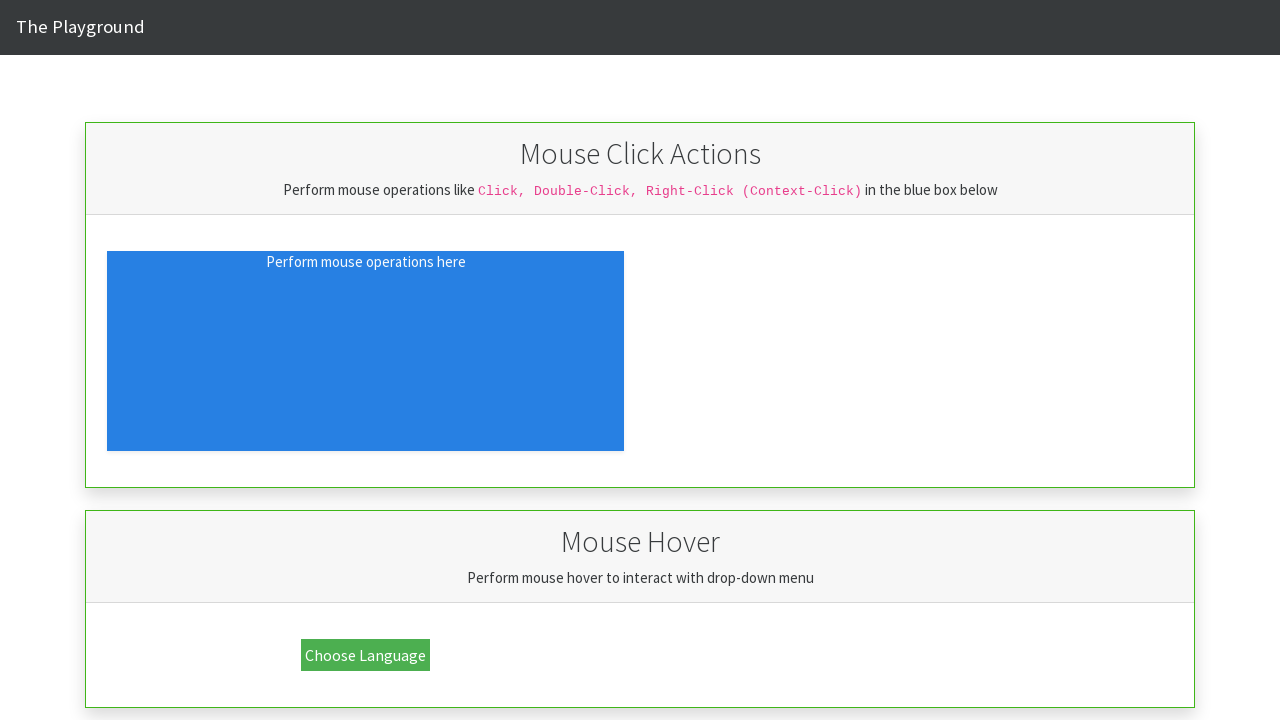

Hovered over dropdown button at (366, 655) on xpath=//button[@class='dropbtn']
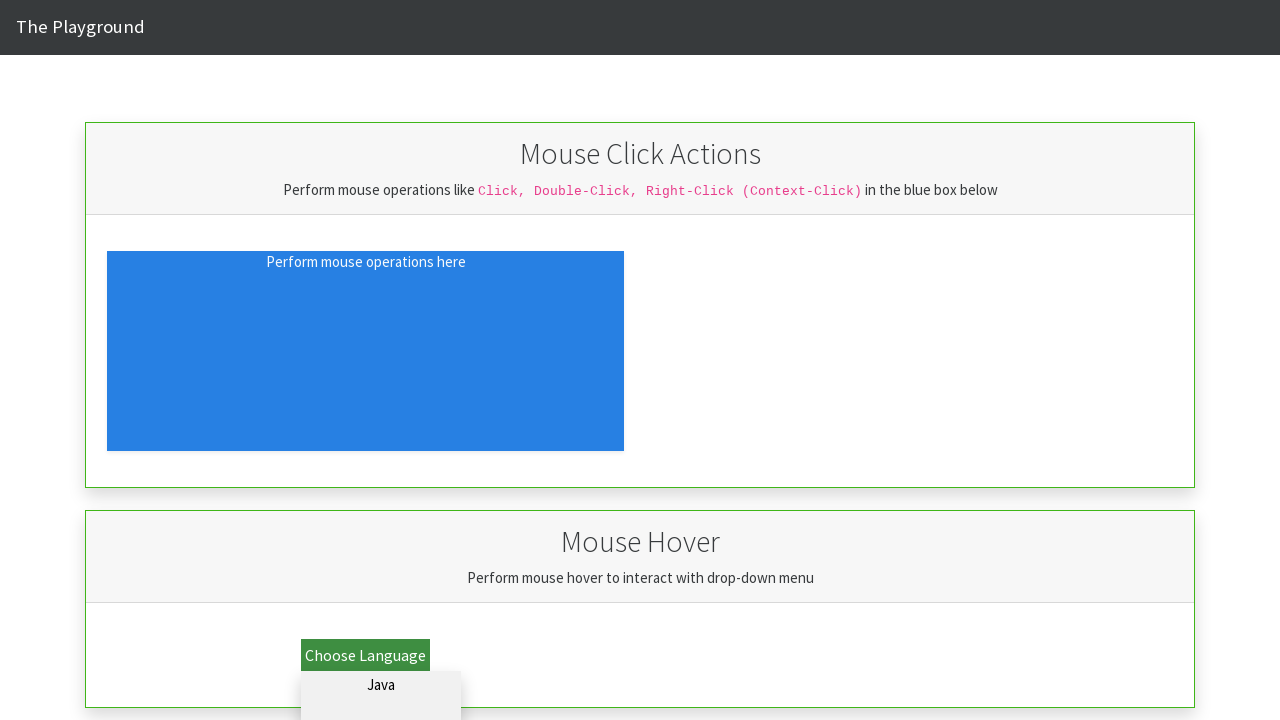

Clicked on Python option in dropdown at (381, 706) on #dd_python
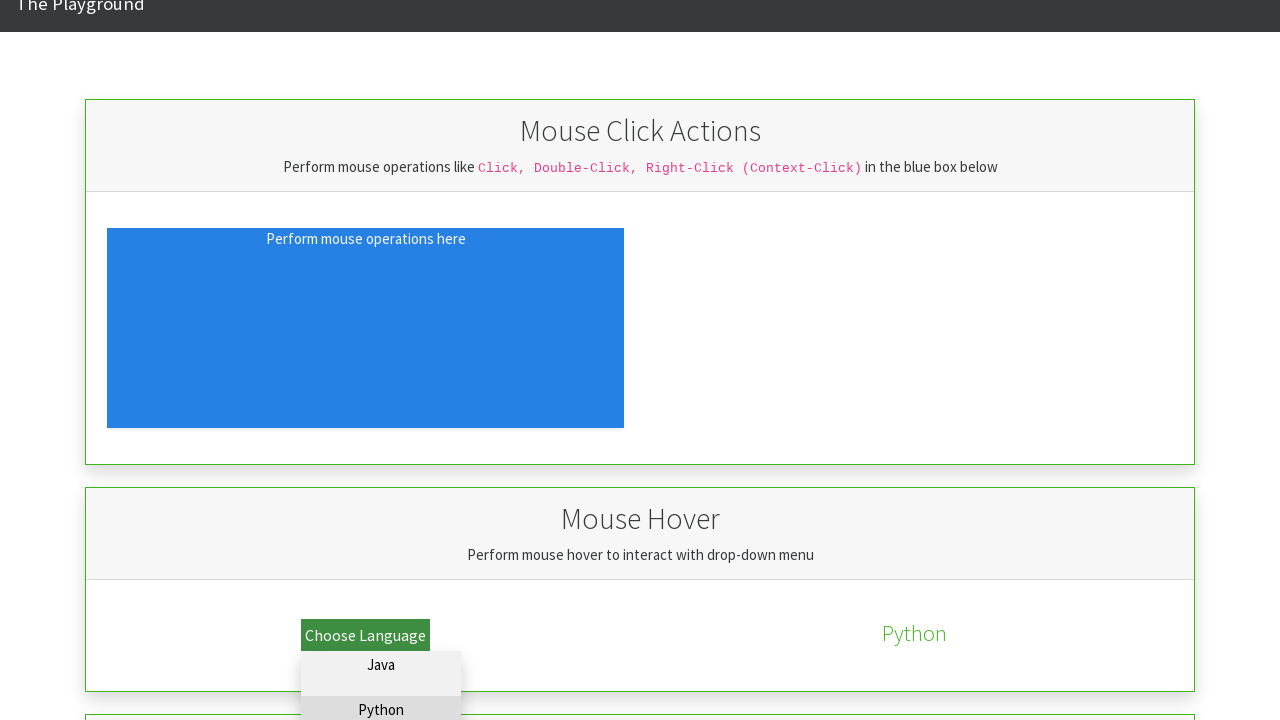

Validation text appeared after selecting Python
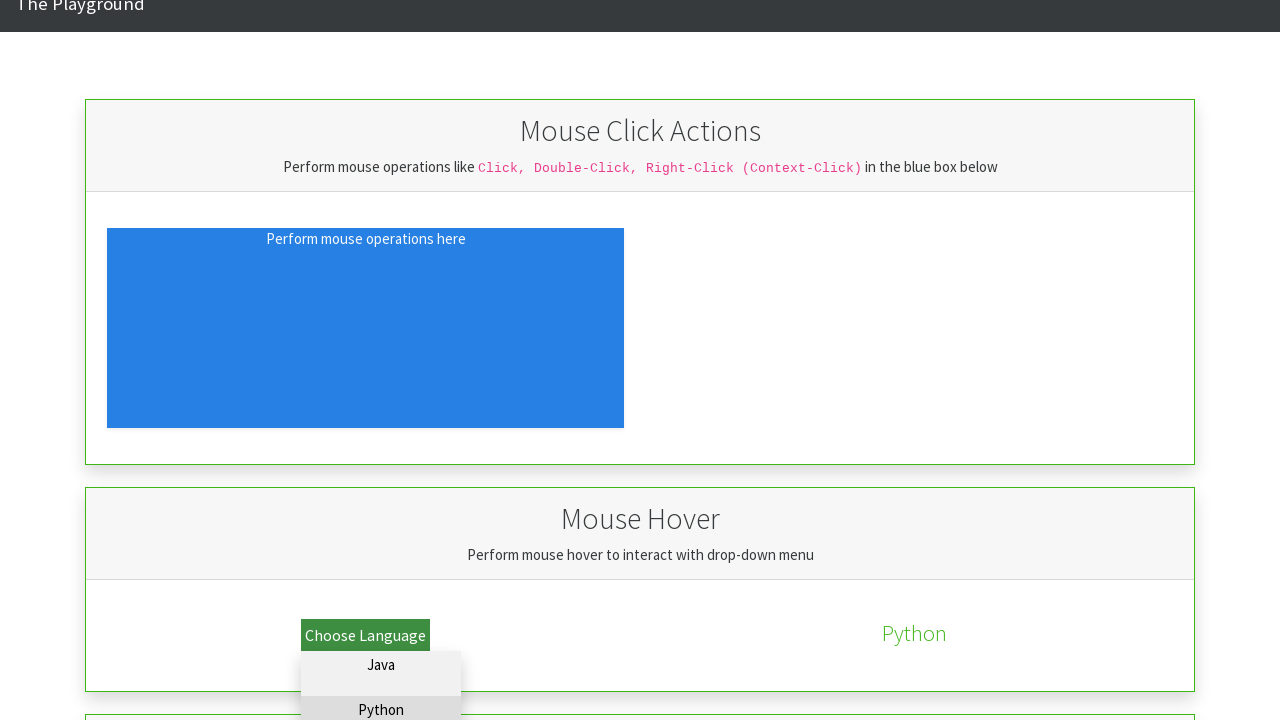

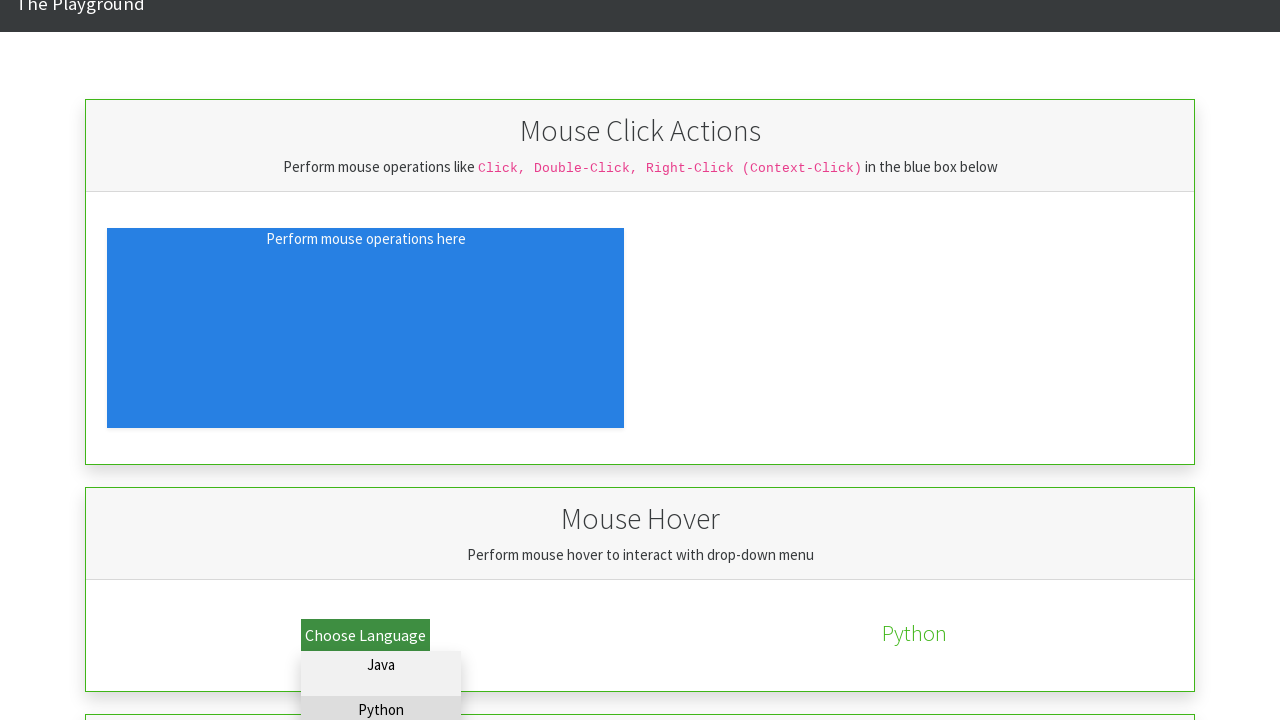